Tests navigation by clicking on a documentation link and verifying the URL changes to the expected page

Starting URL: https://playwright.dev/docs/writing-tests

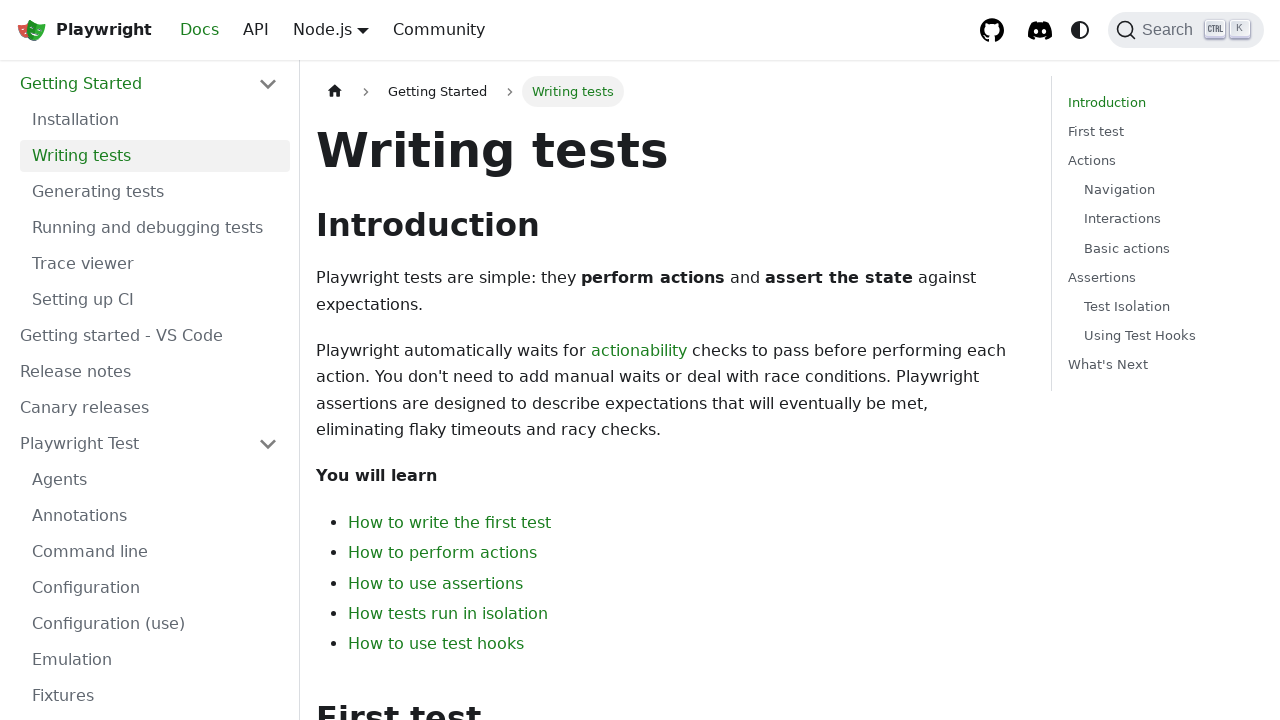

Clicked on locator.click() documentation link at (382, 360) on internal:role=link[name="locator.click()"i]
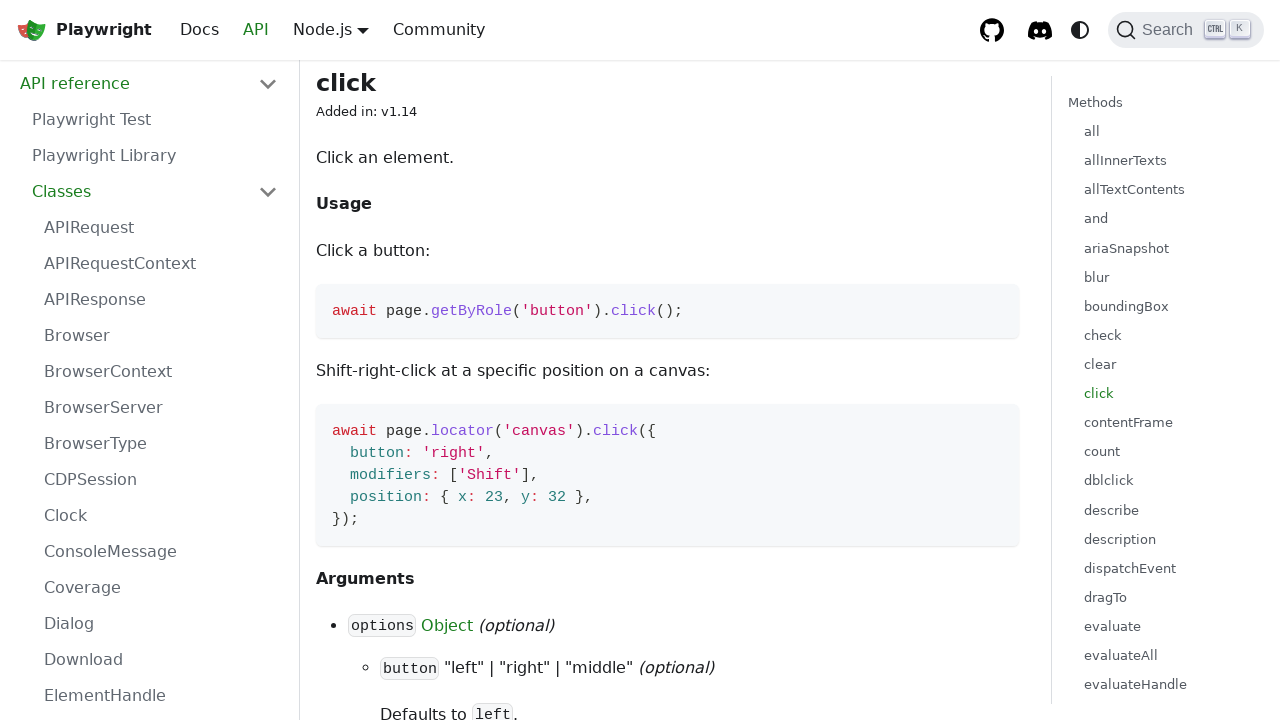

Successfully navigated to locator.click() API documentation page
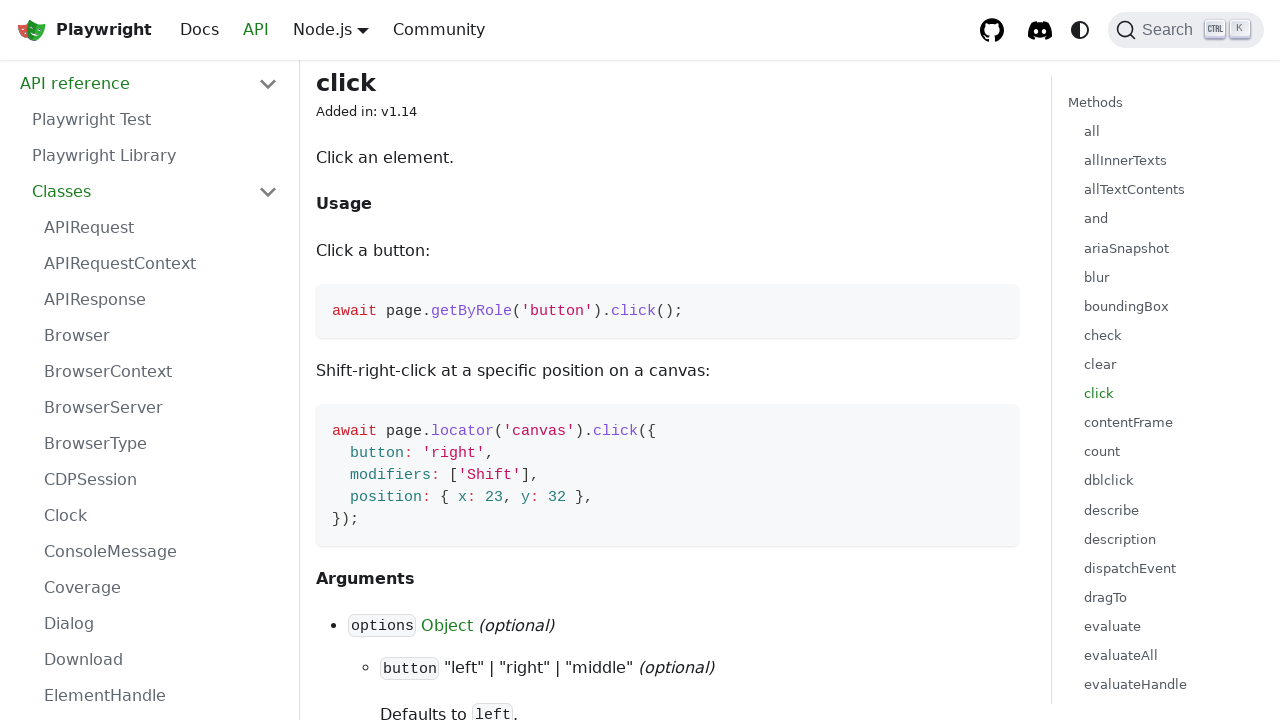

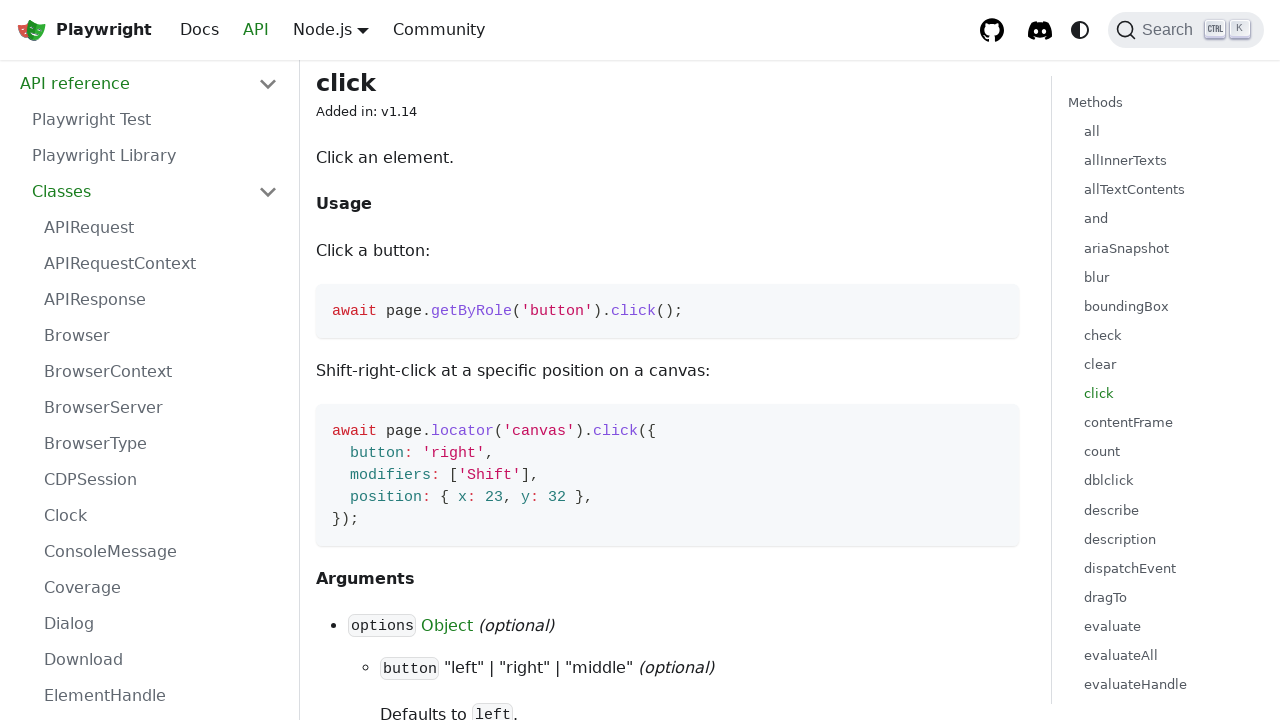